Tests calculator multiplication operation by entering 20 * 4 and verifying the result equals 80

Starting URL: http://calculatoria.com

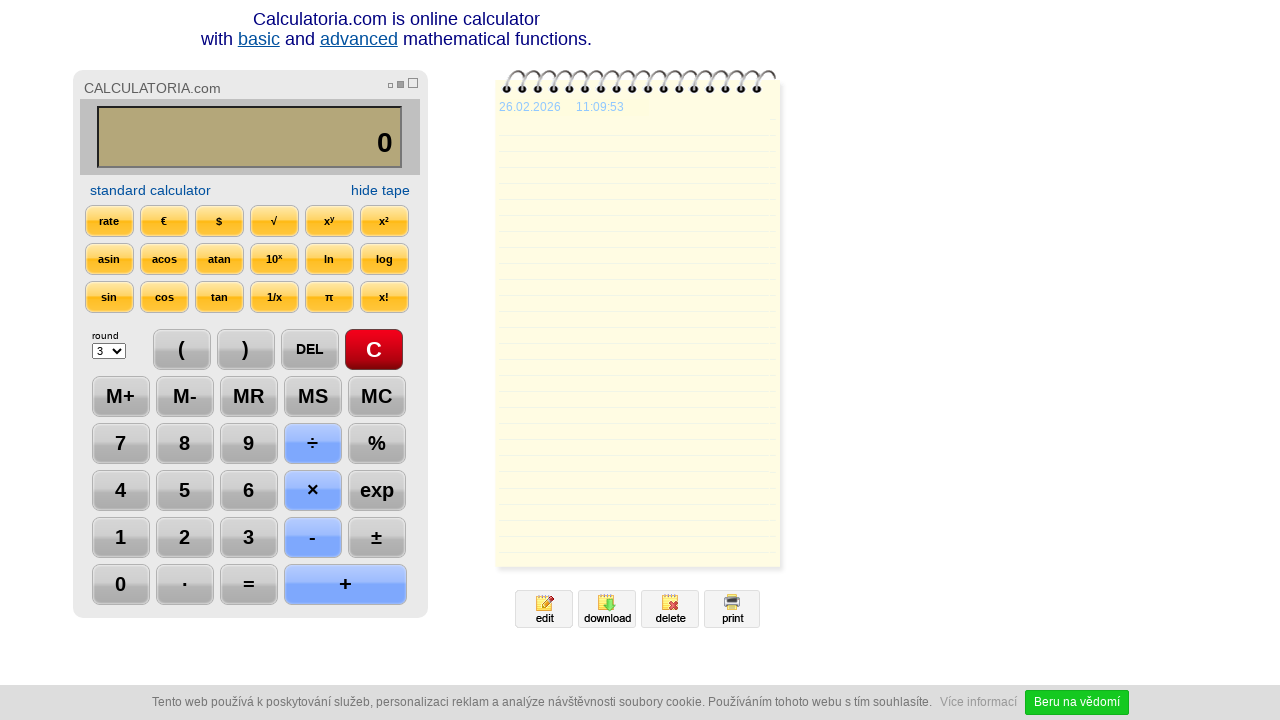

Navigated to calculator application
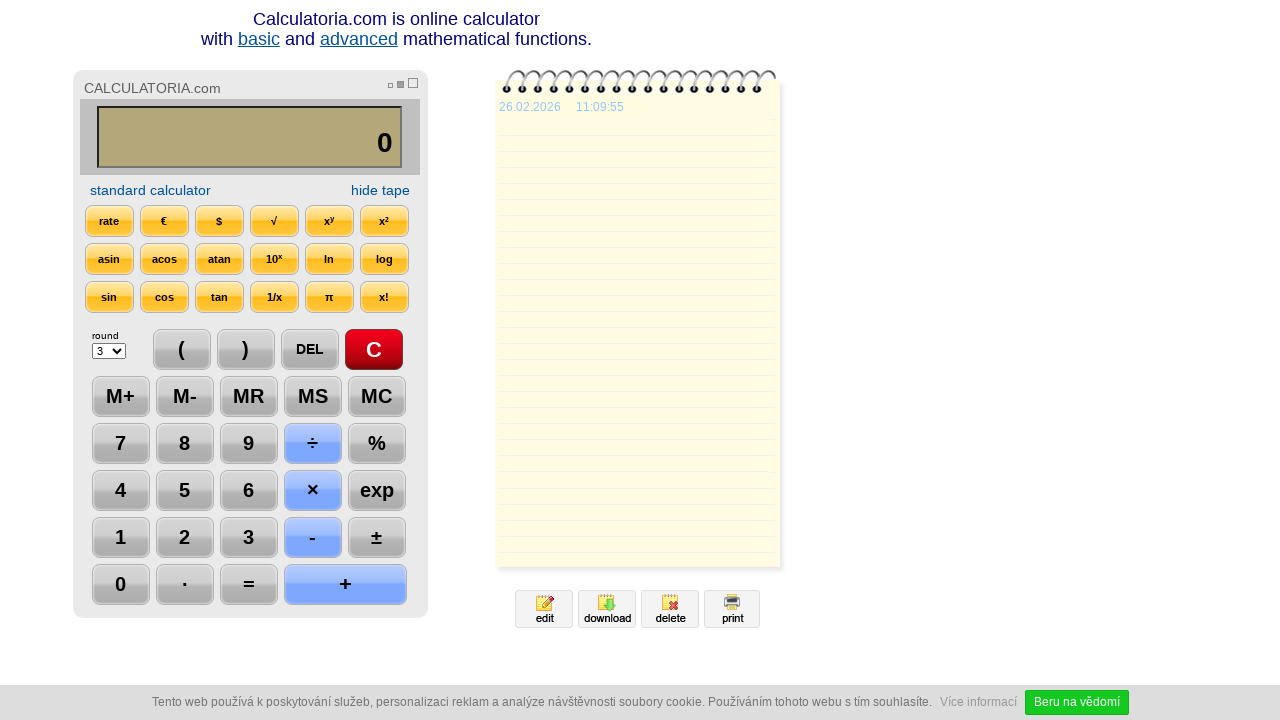

Clicked clear button to initialize calculator at (374, 350) on #btn27
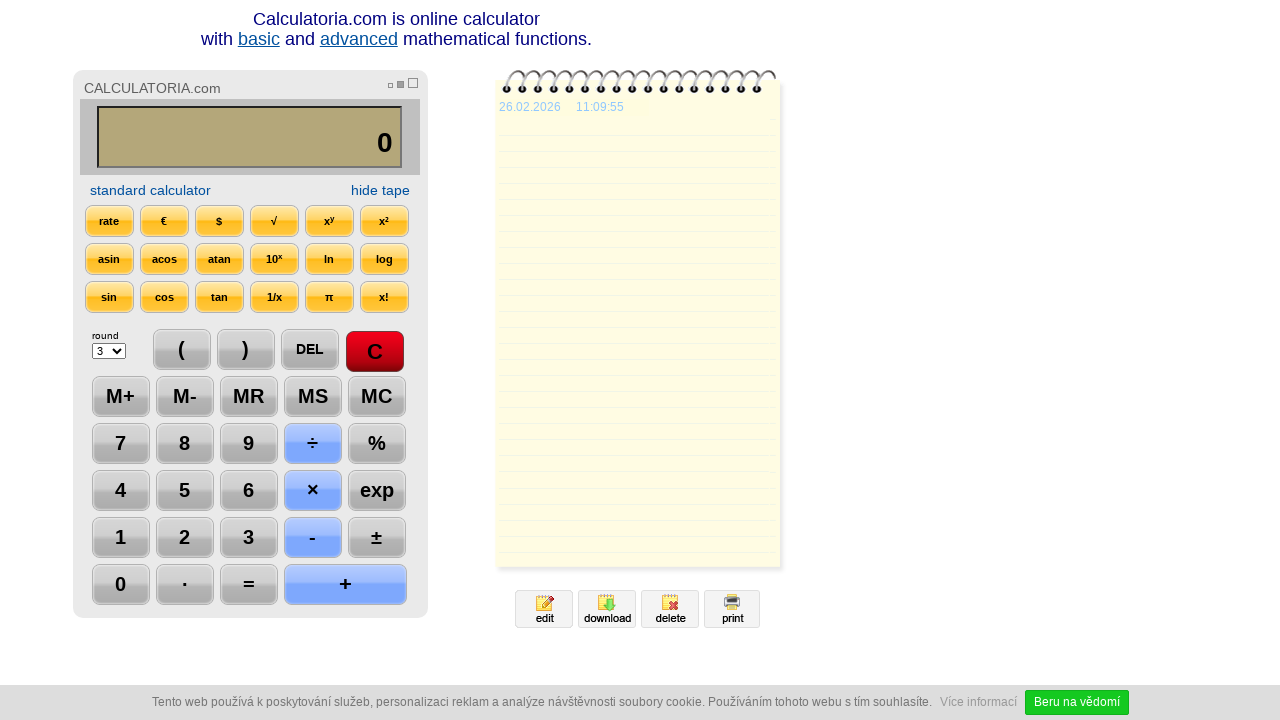

Entered digit 2 at (184, 538) on #btn98
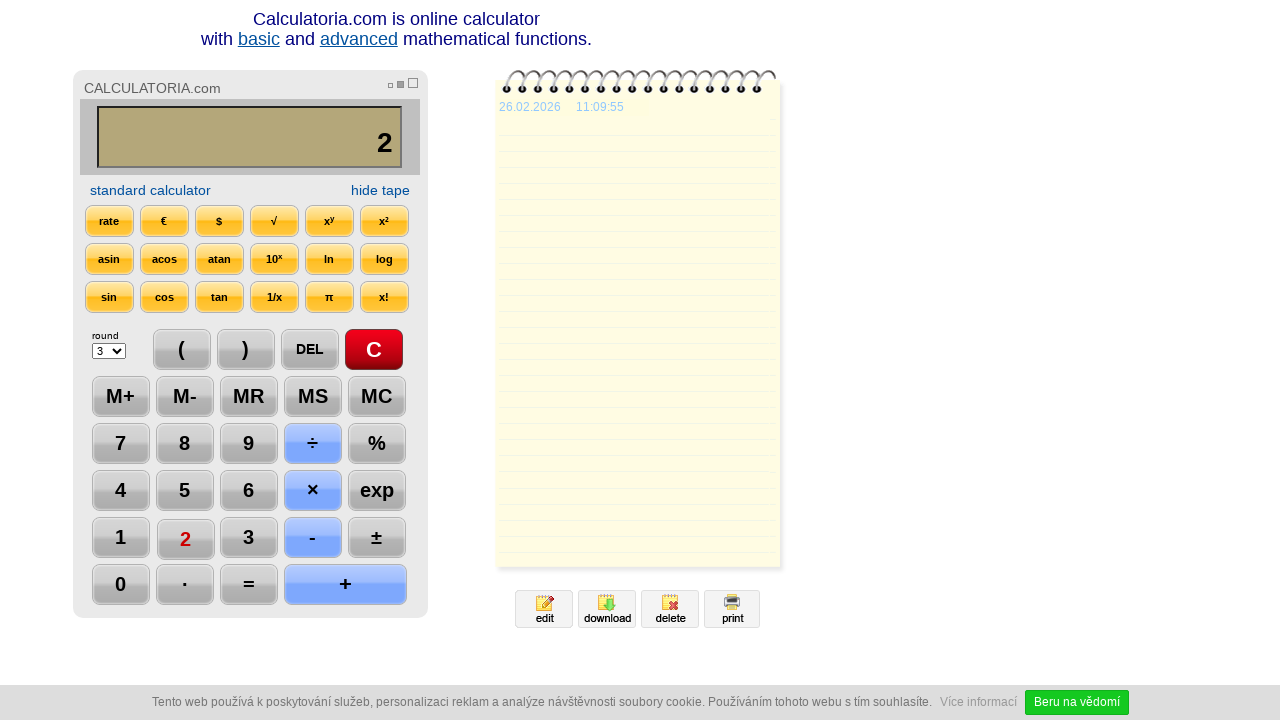

Entered digit 0 at (120, 585) on #btn96
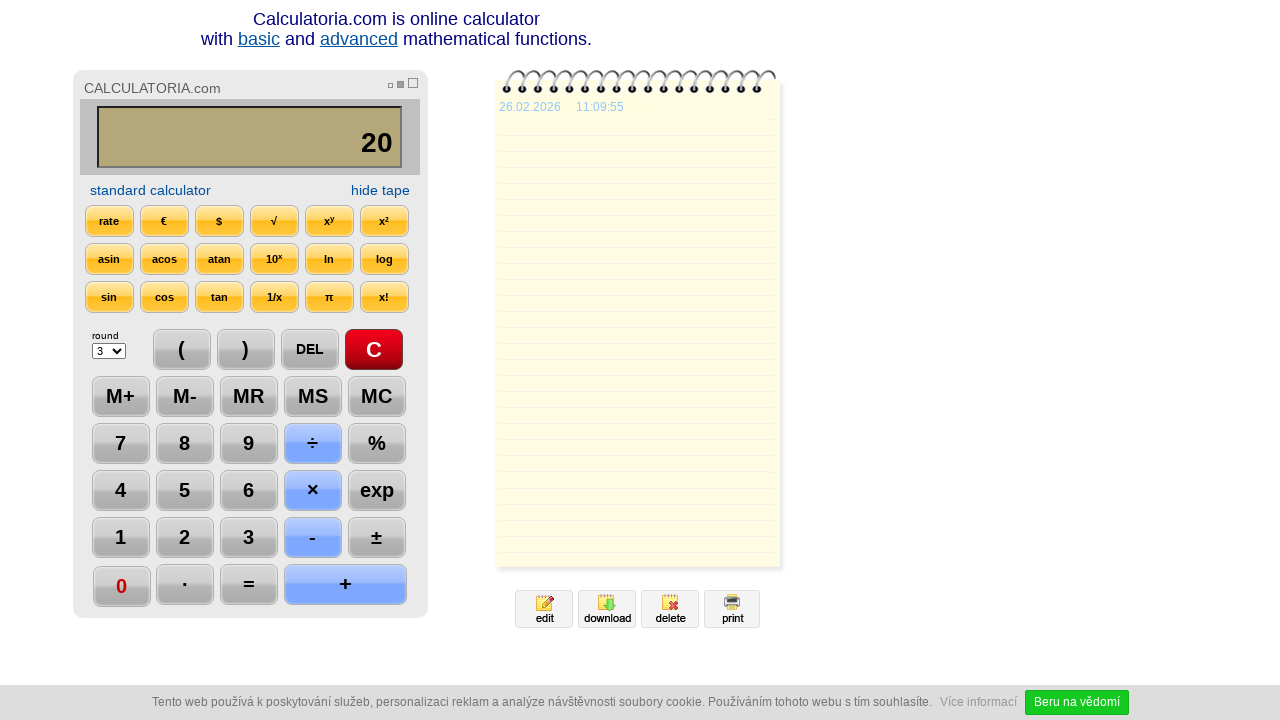

Clicked multiplication operator button at (312, 491) on #btn106
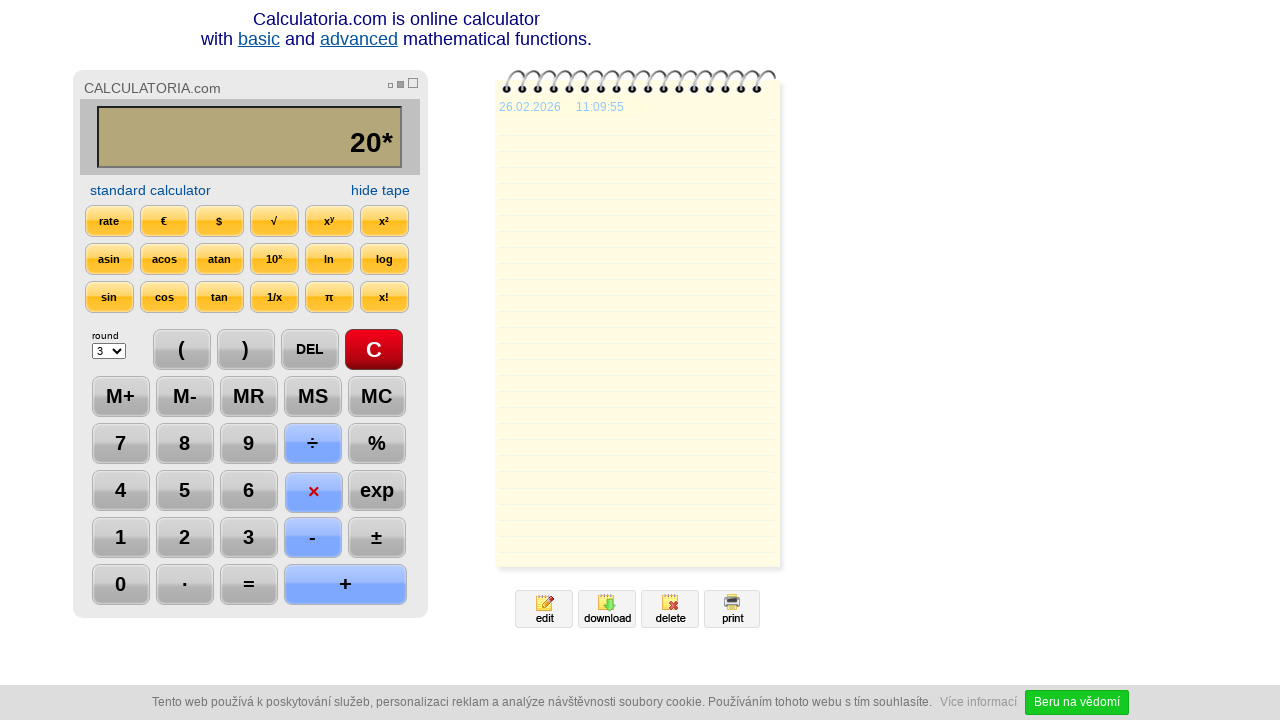

Entered digit 4 at (120, 491) on #btn100
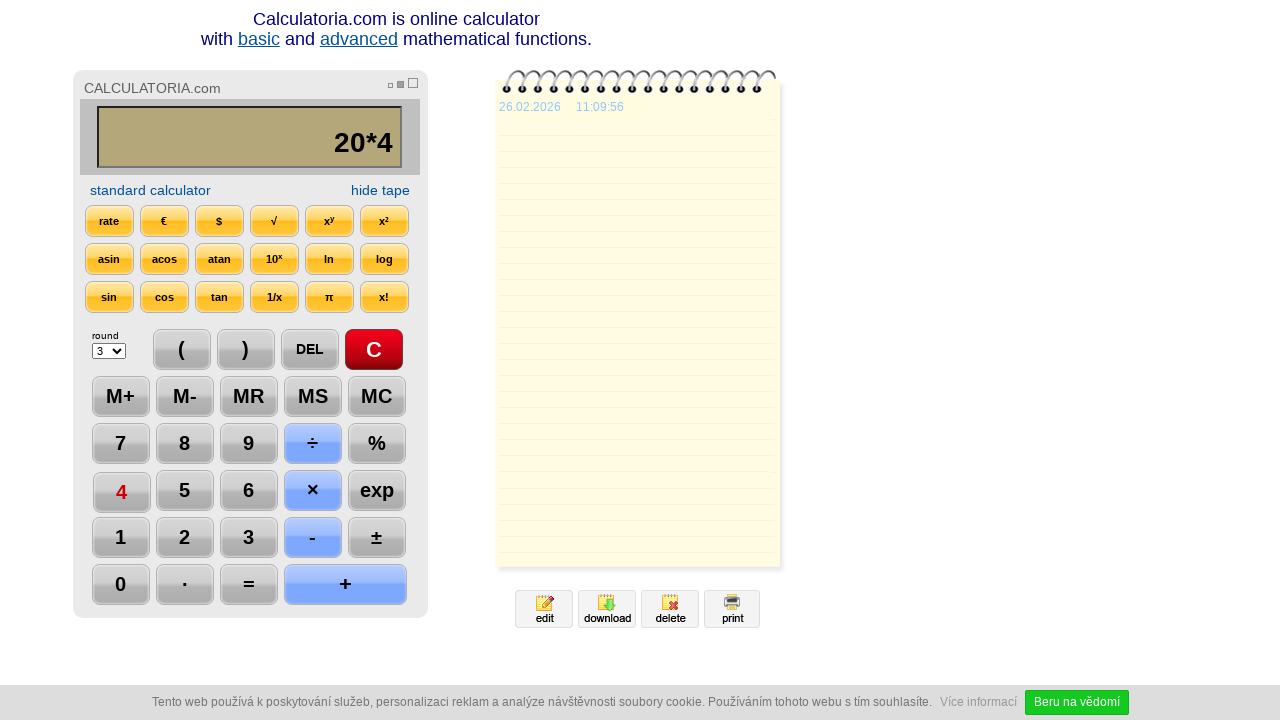

Clicked equals button to calculate result at (248, 585) on #btn13
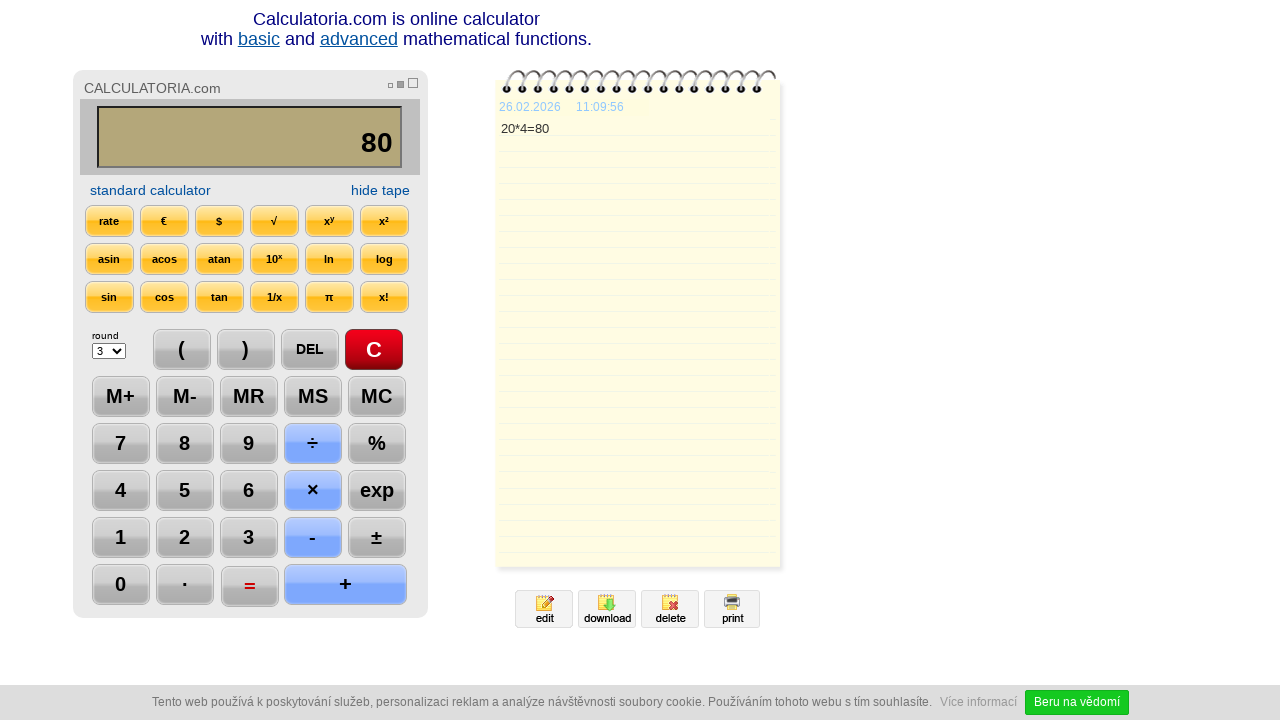

Display sum element loaded, verifying result equals 80
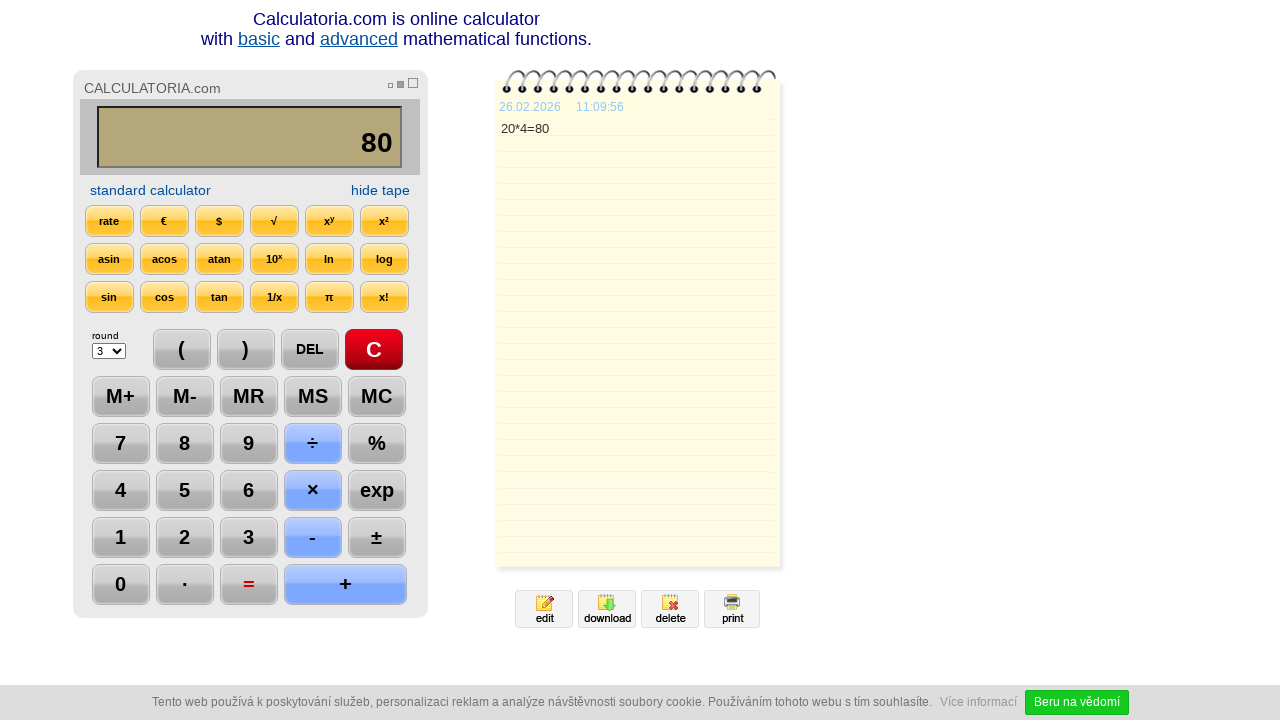

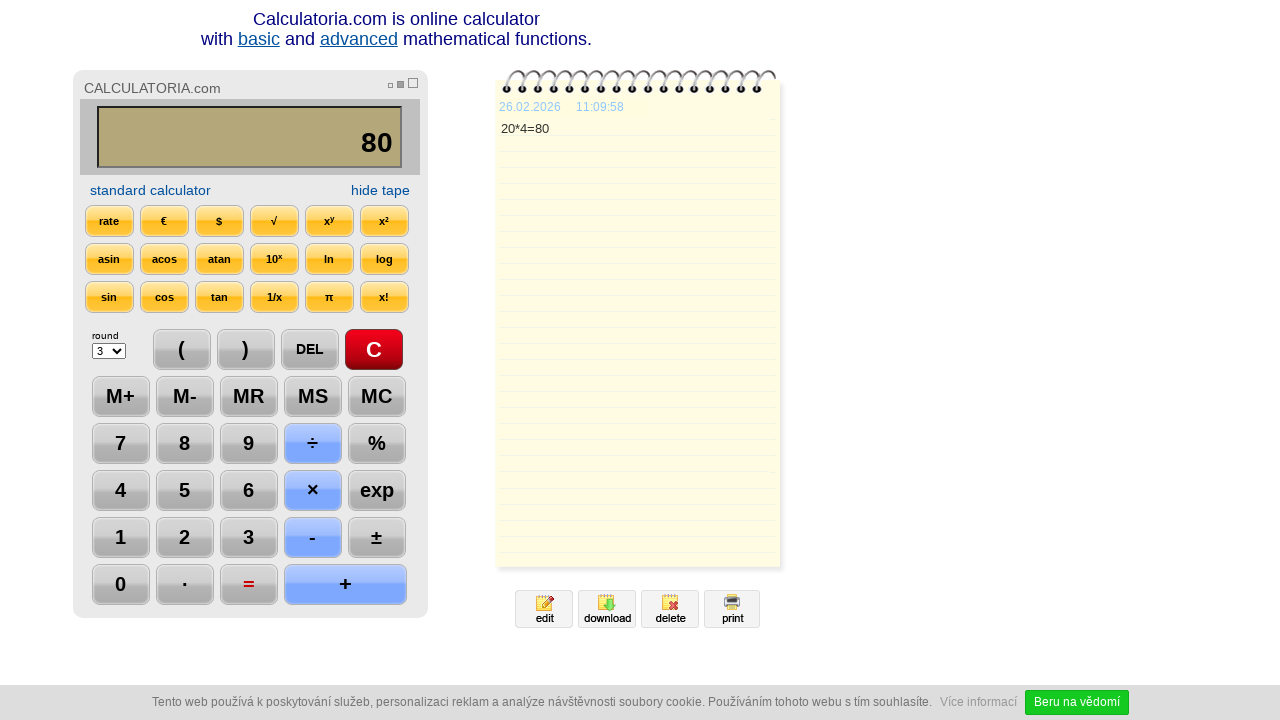